Tests a registration form by filling out all required fields including name, username, email, password, phone, gender, birthday, department, job title, and programming language preference, then submits and verifies the success message.

Starting URL: https://practice.cydeo.com/registration_form

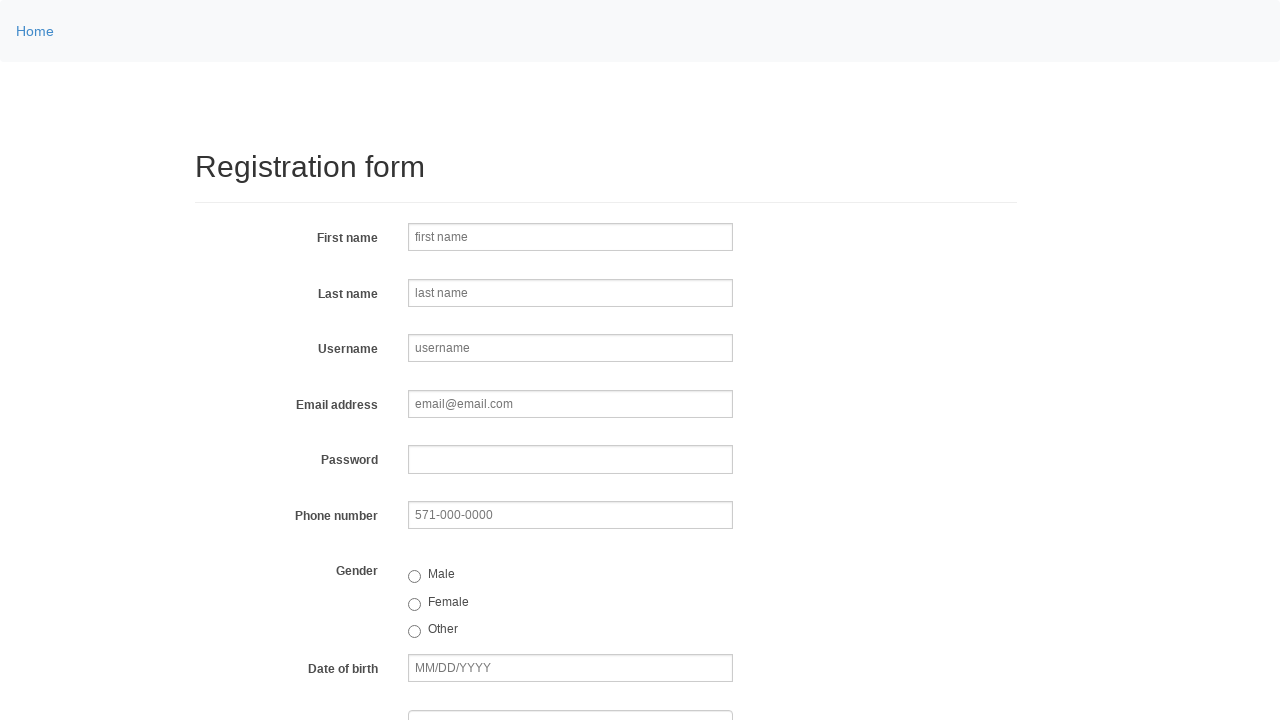

Filled first name field with 'Jennifer' on input[name='firstname']
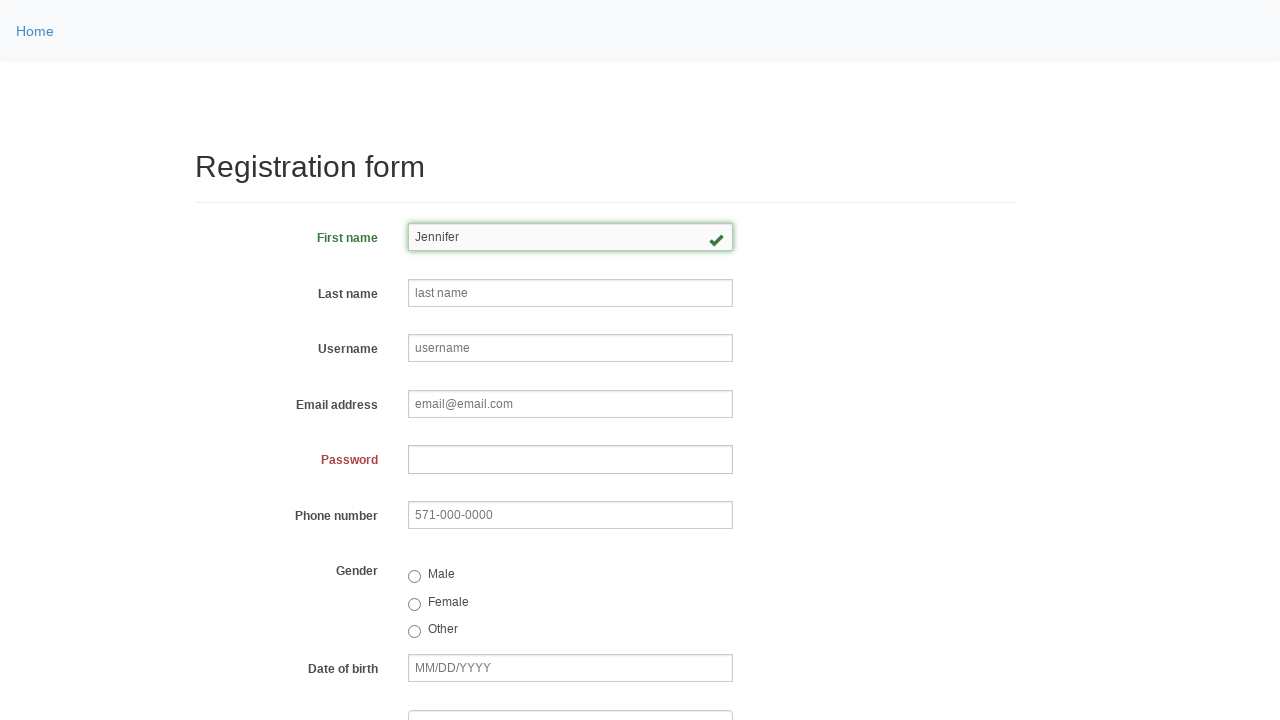

Filled last name field with 'Thompson' on input[name='lastname']
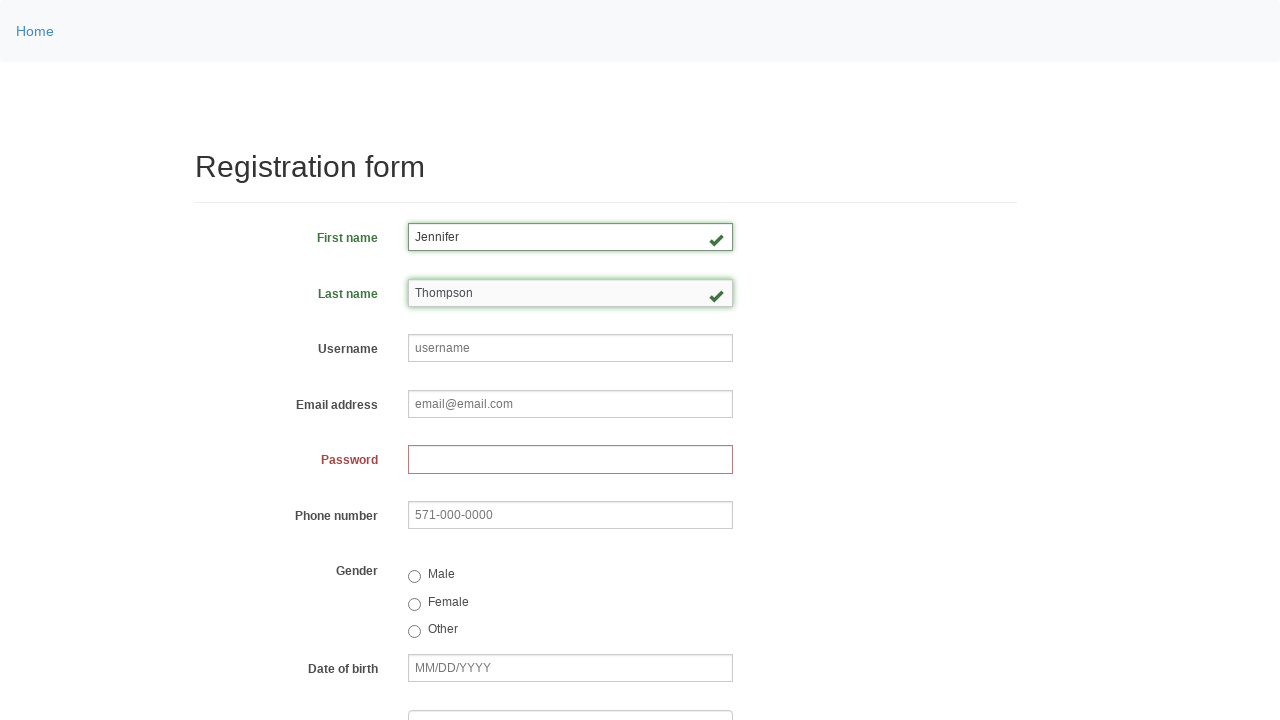

Filled username field with 'helpdesk787' on input[name='username']
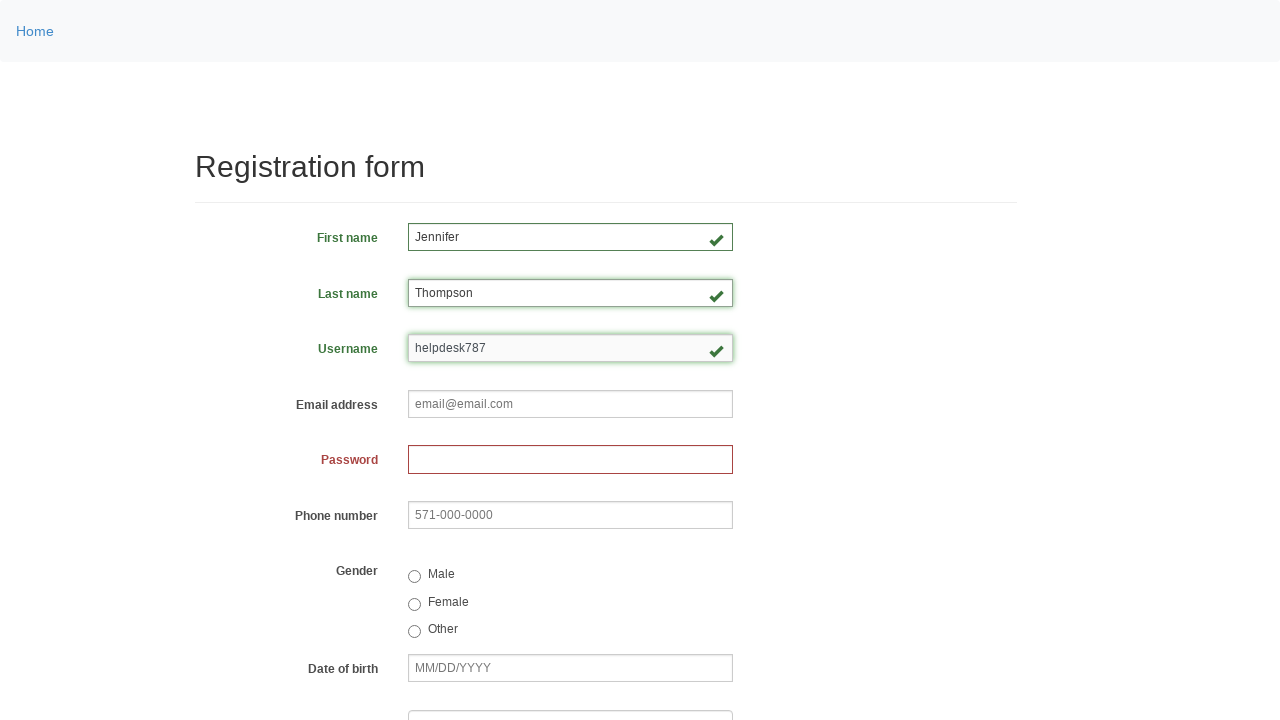

Filled email field with 'helpdesk787@email.com' on input[name='email']
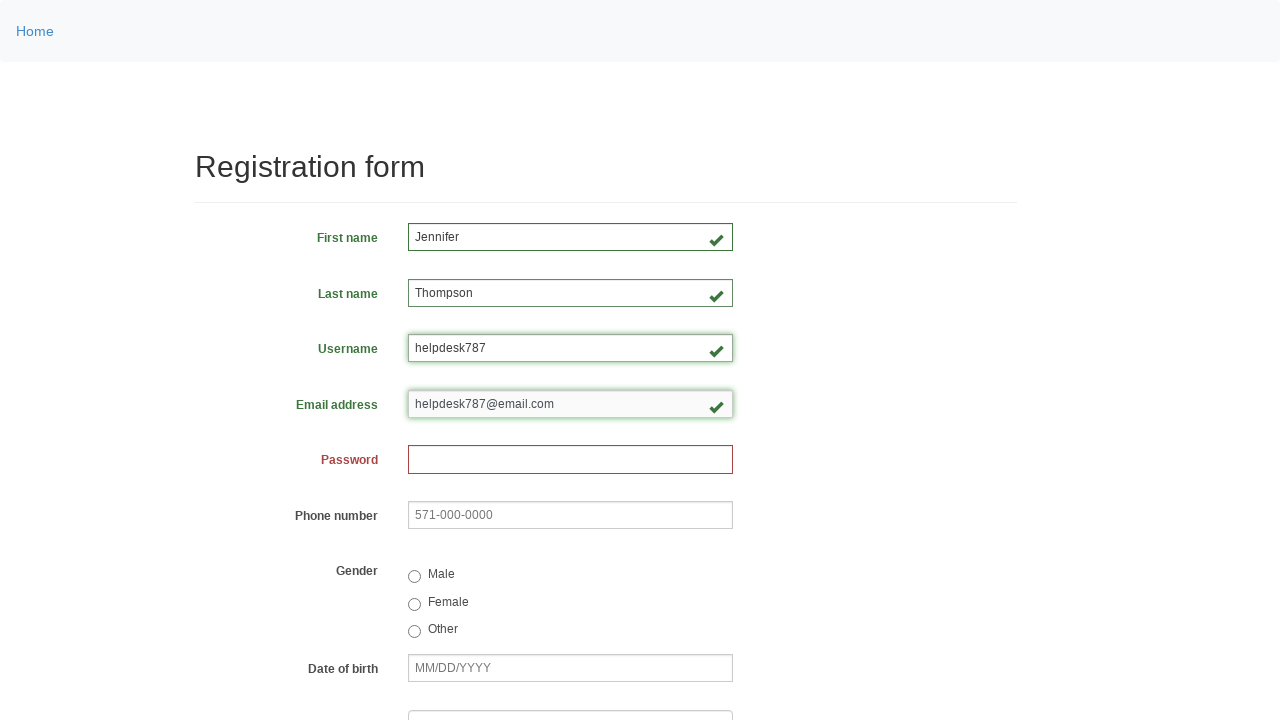

Filled password field with generated password on input[name='password']
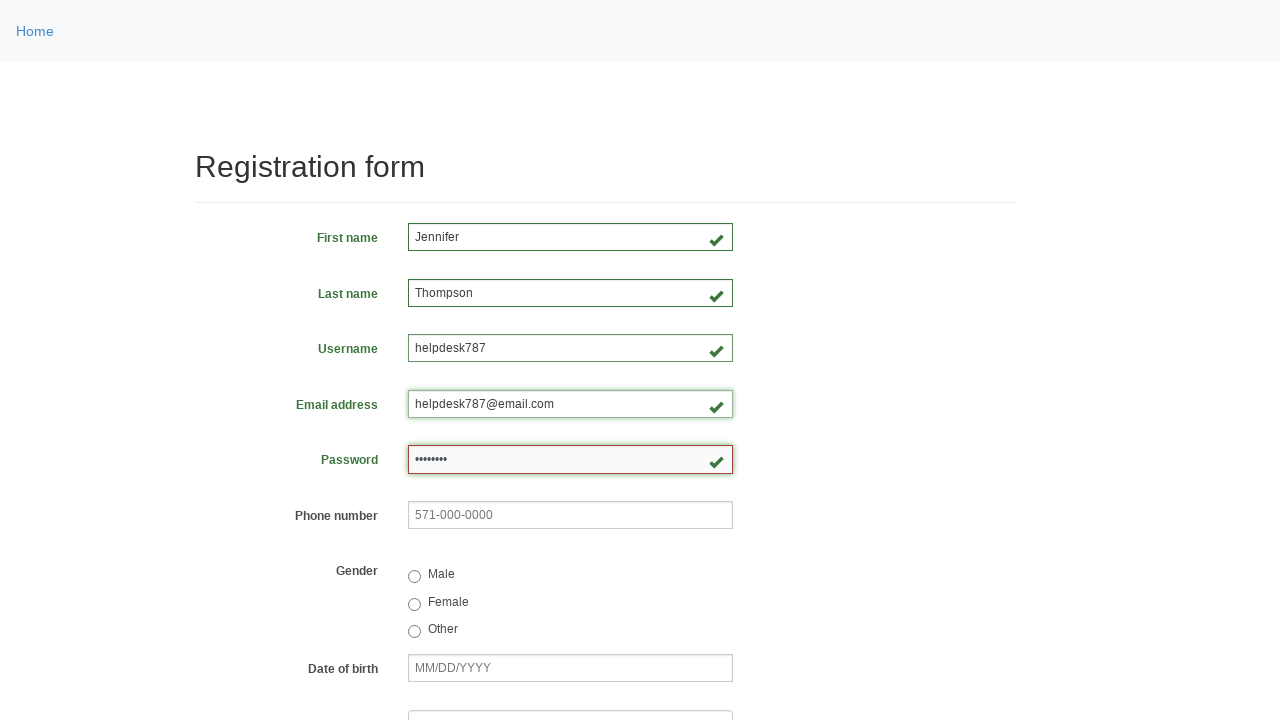

Filled phone number field with '756-521-7905' on input[name='phone']
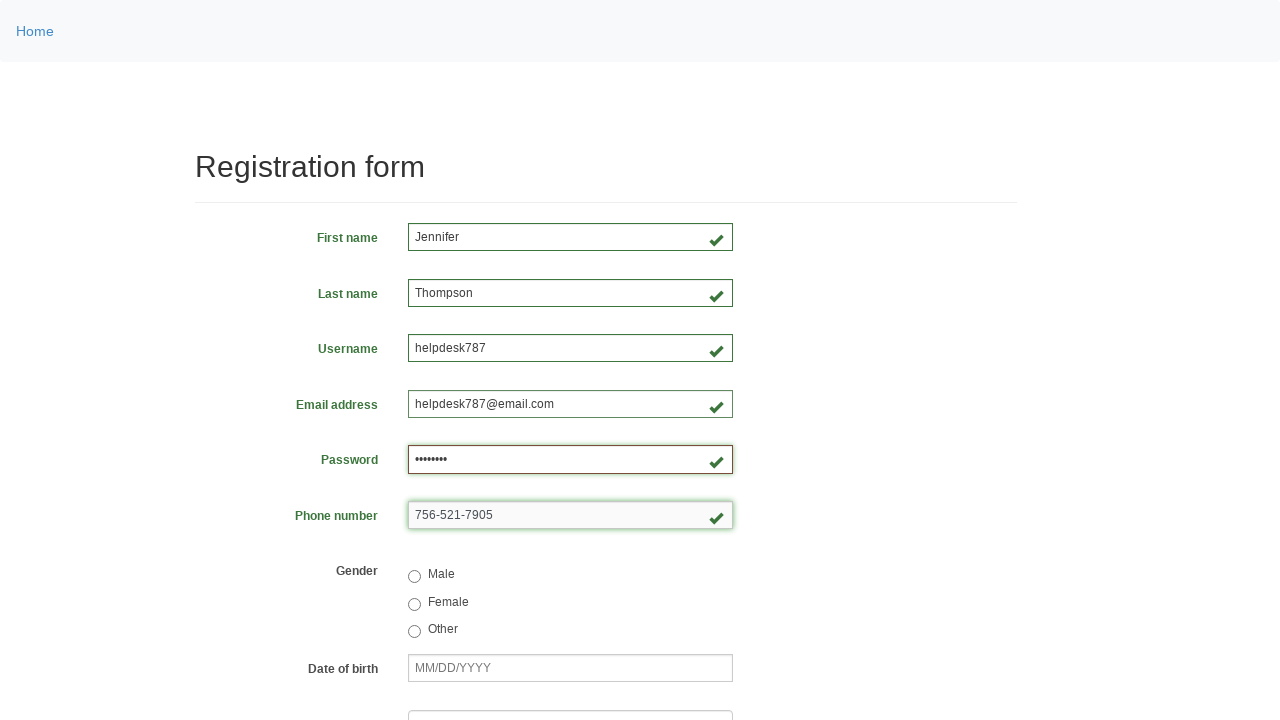

Selected female gender radio button at (414, 604) on input[value='female']
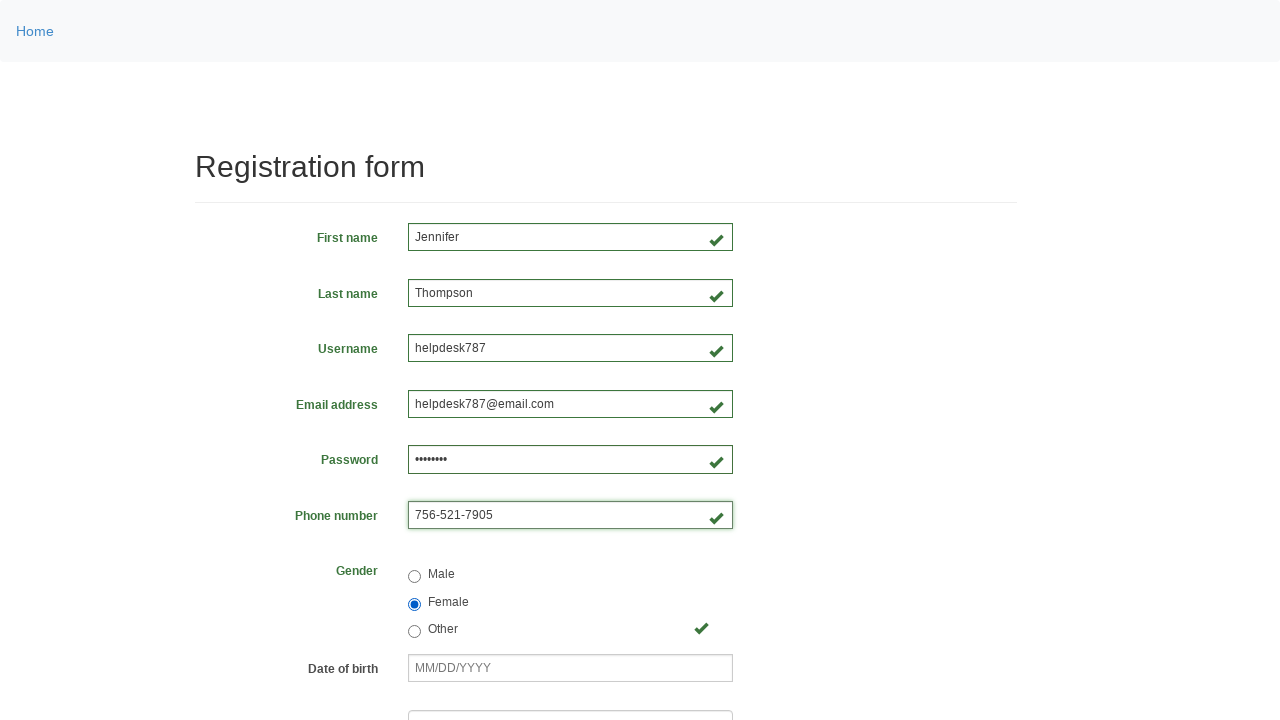

Filled birthday field with '03/08/2000' on input[name='birthday']
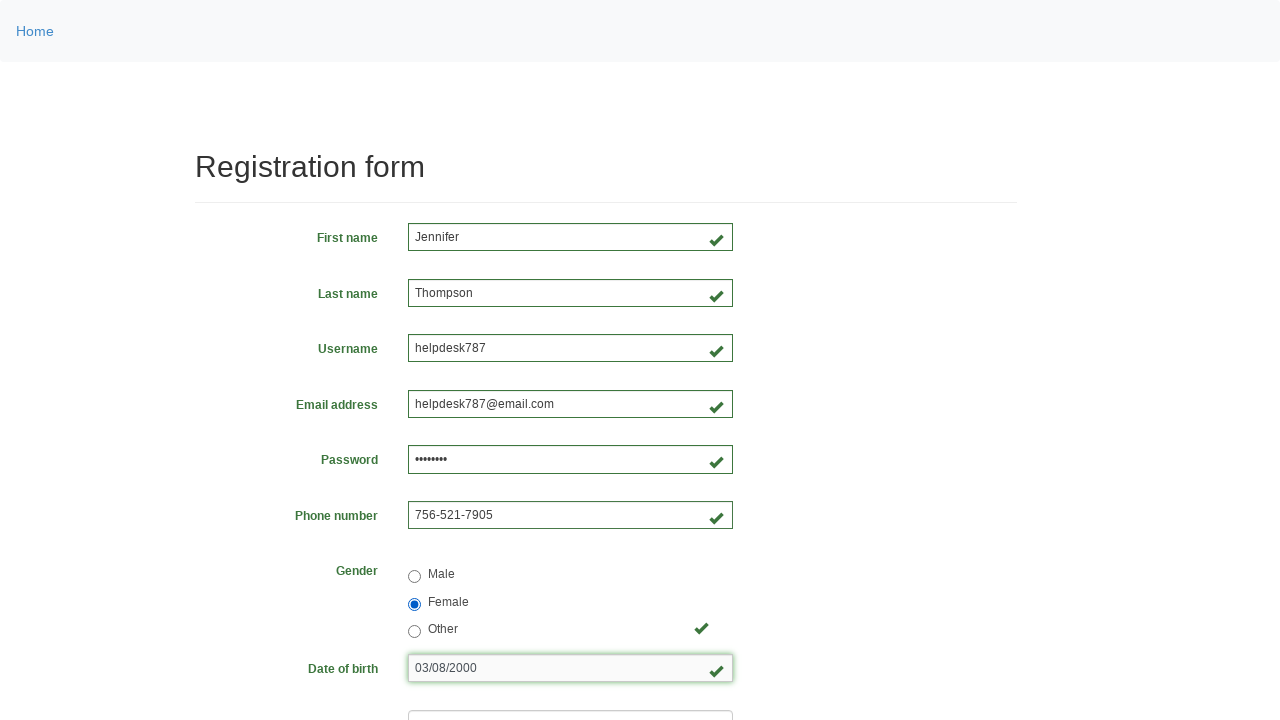

Selected department option at index 3 on select[name='department']
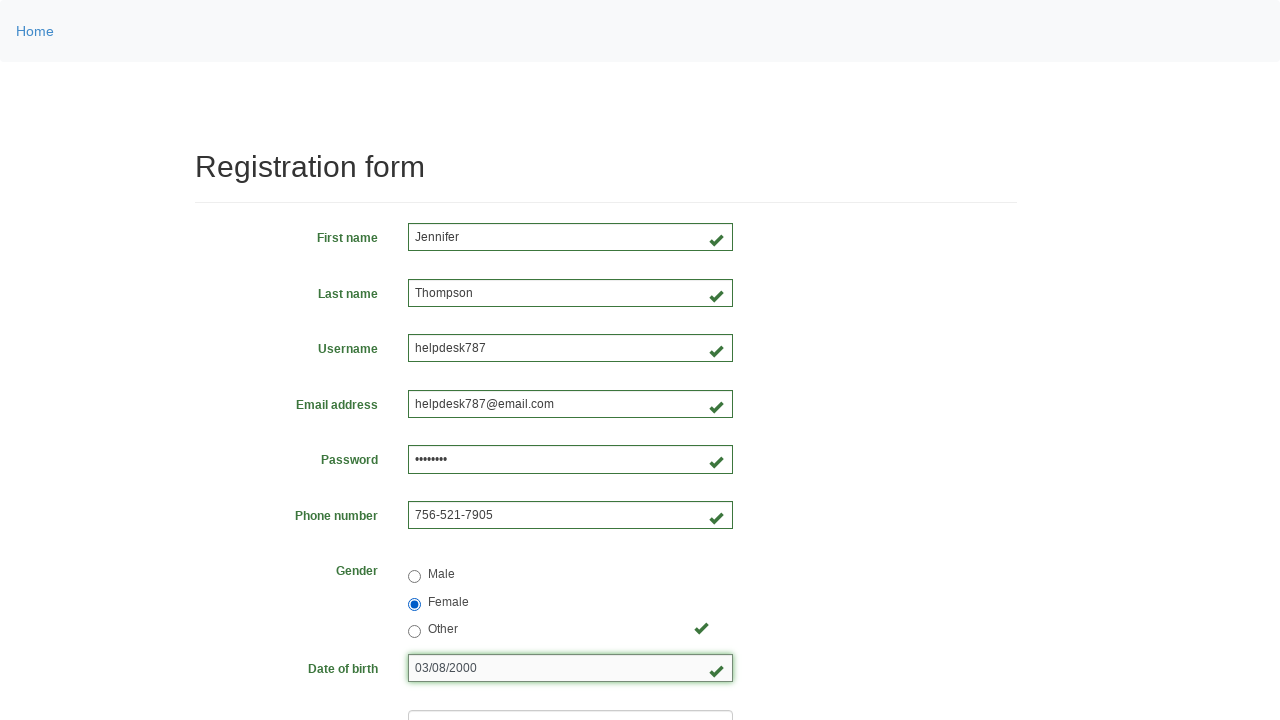

Selected job title option at index 5 on select[name='job_title']
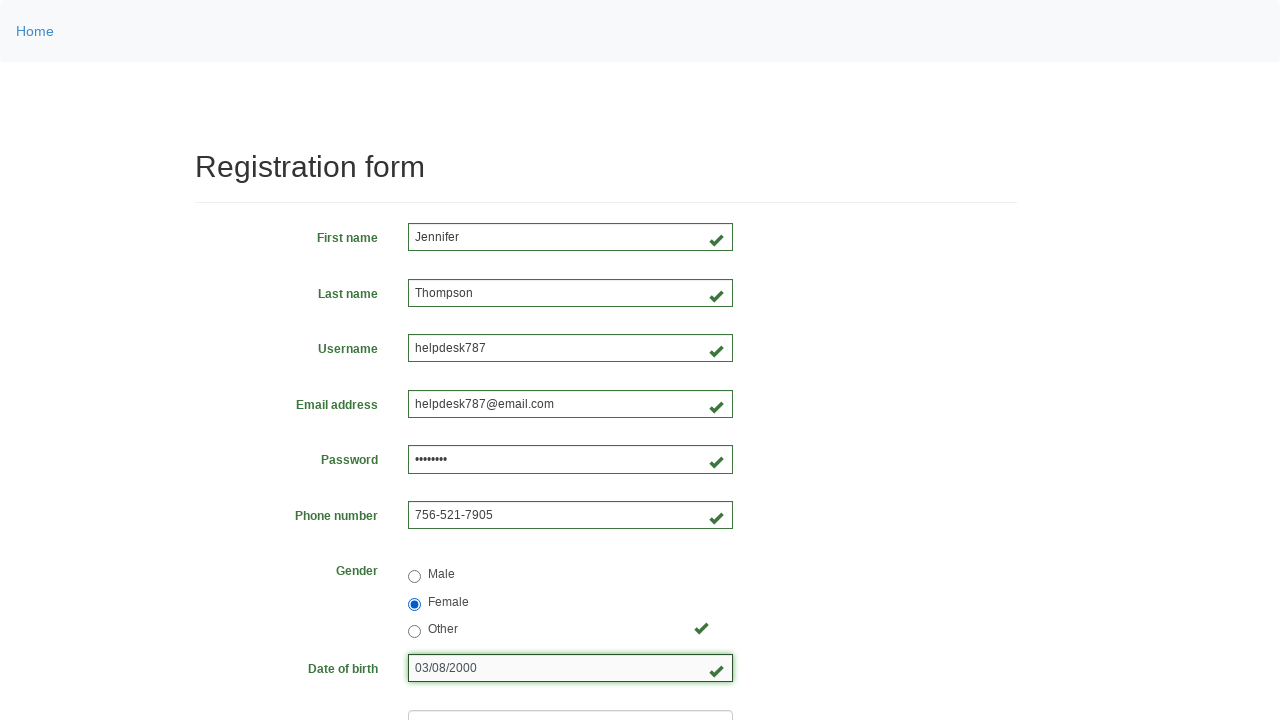

Checked programming language preference checkbox at (414, 468) on #inlineCheckbox1
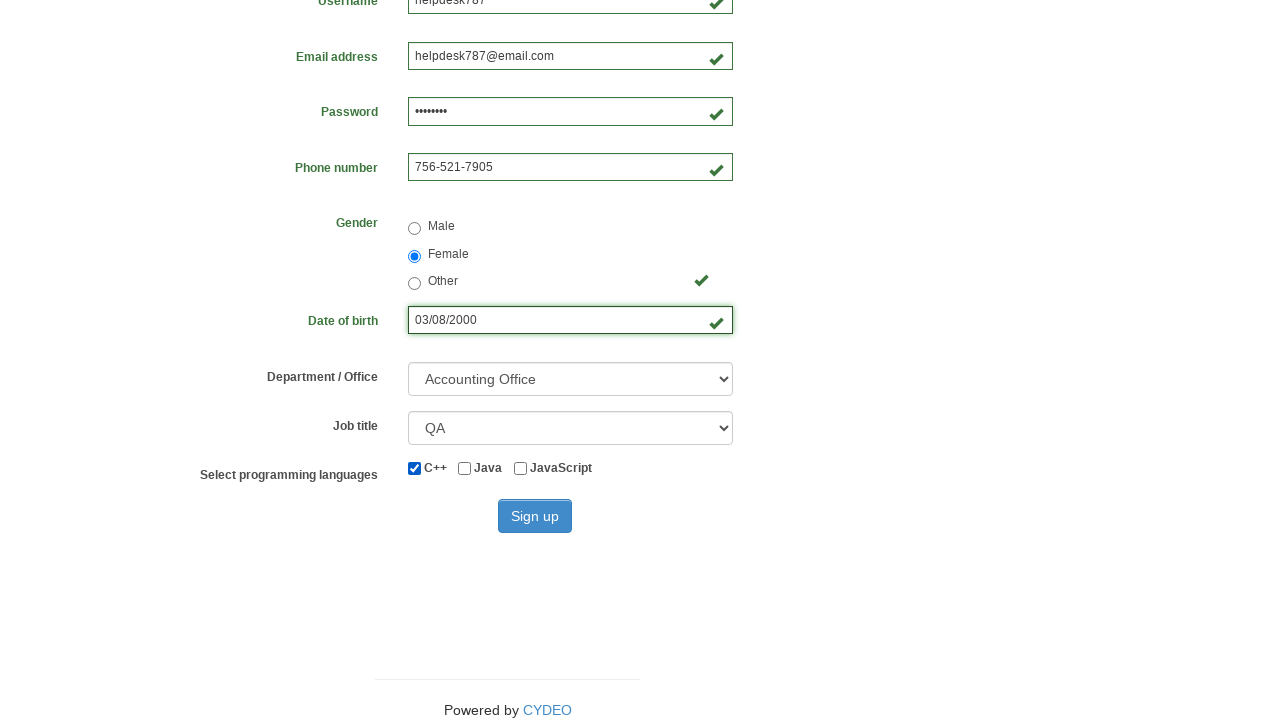

Clicked sign up button to submit form at (535, 516) on #wooden_spoon
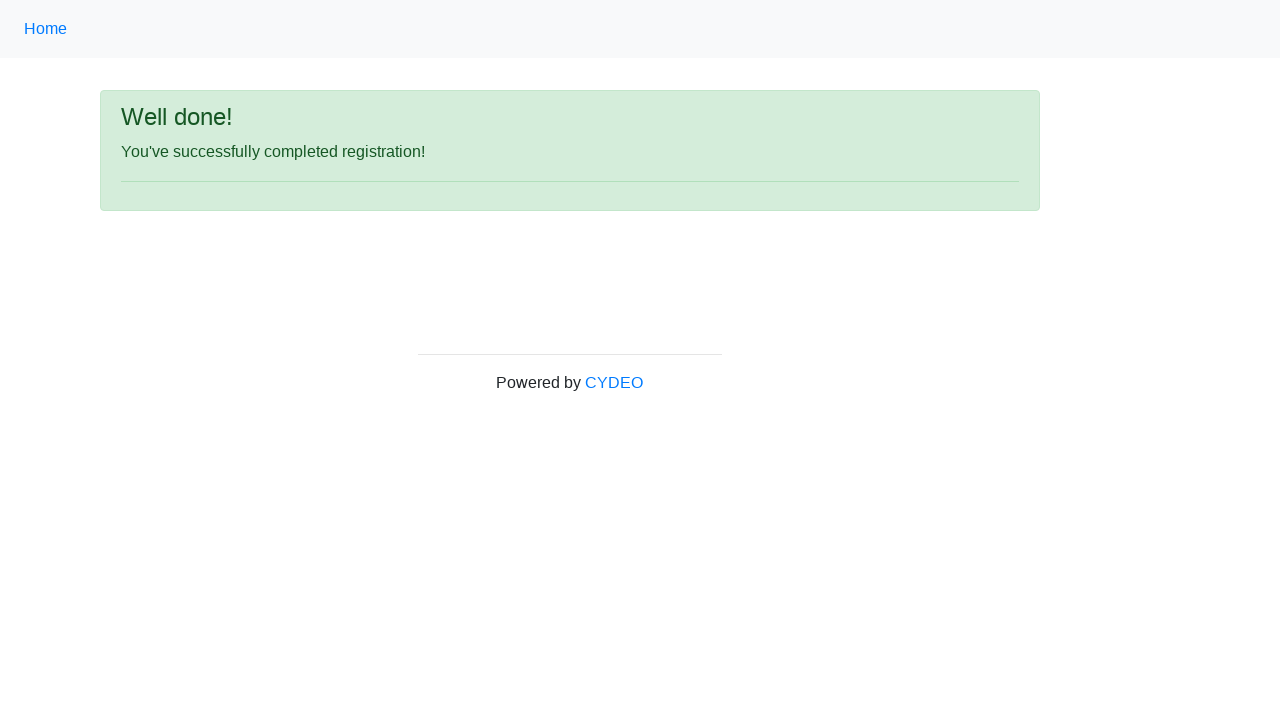

Success message appeared after form submission
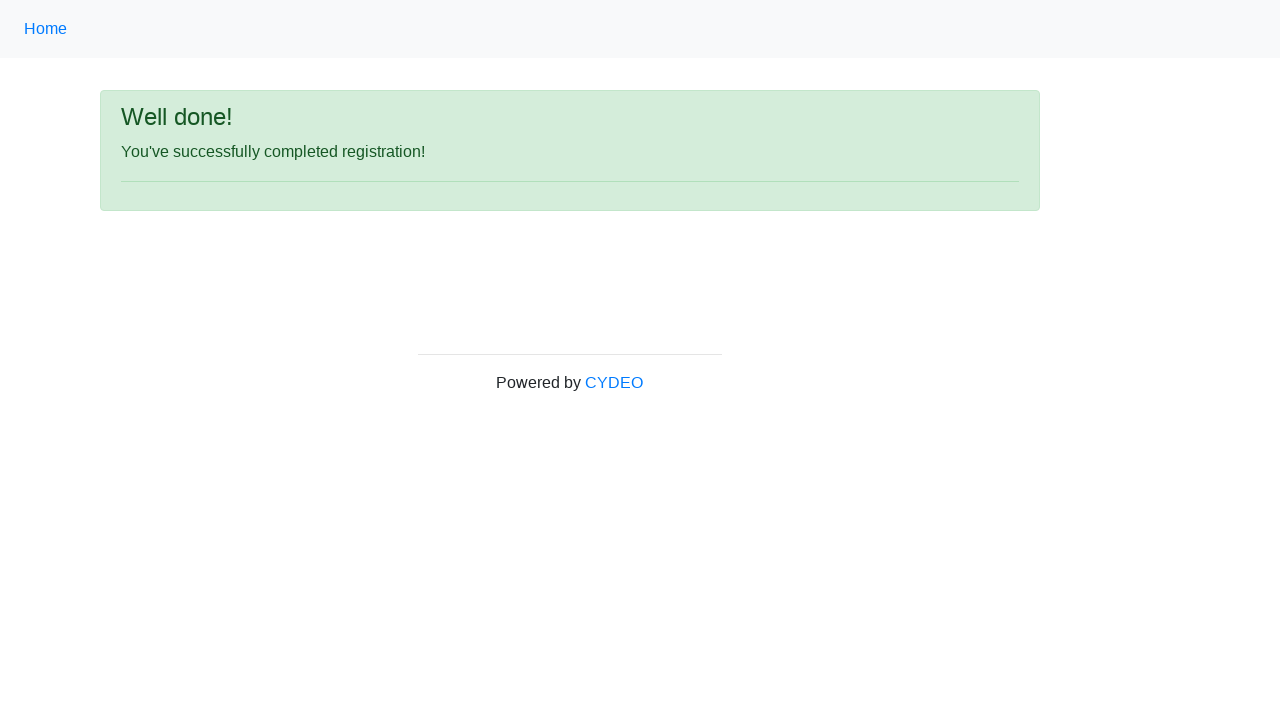

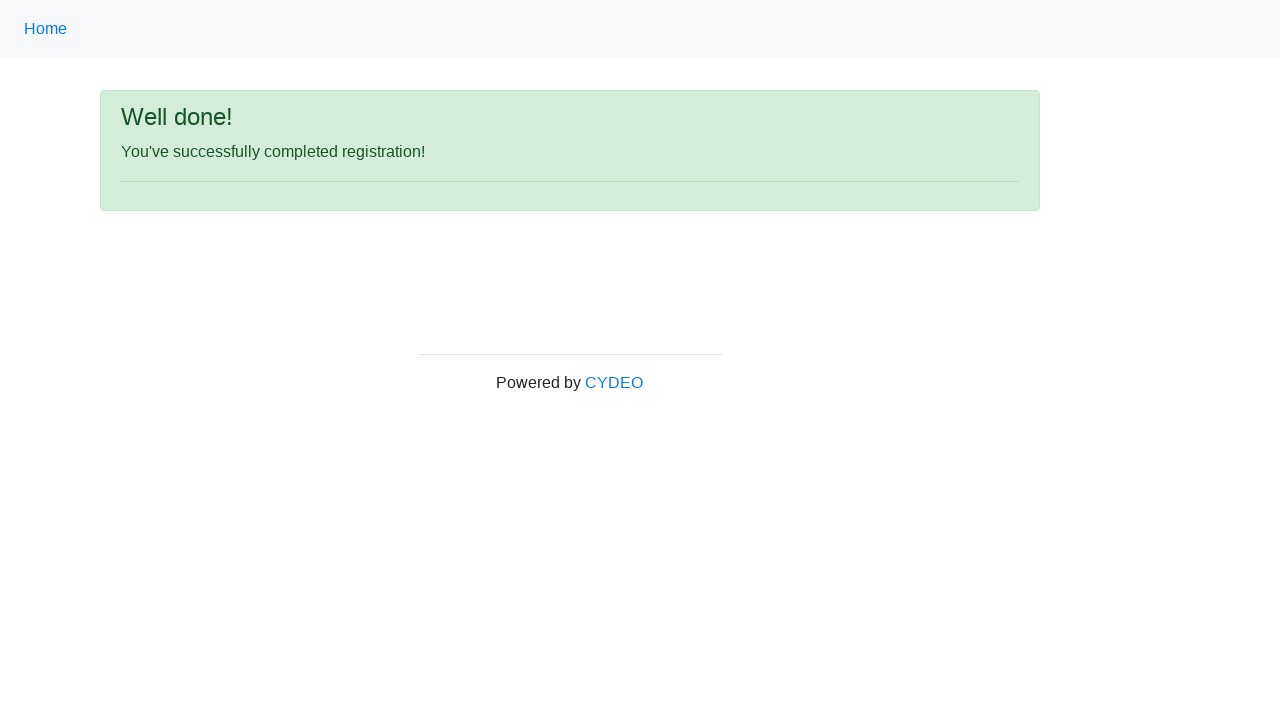